Tests radio button selection by verifying initial state of Vegetables radio button, clicking Legumes radio button, and verifying the selection states change accordingly

Starting URL: https://demo.aspnetawesome.com/

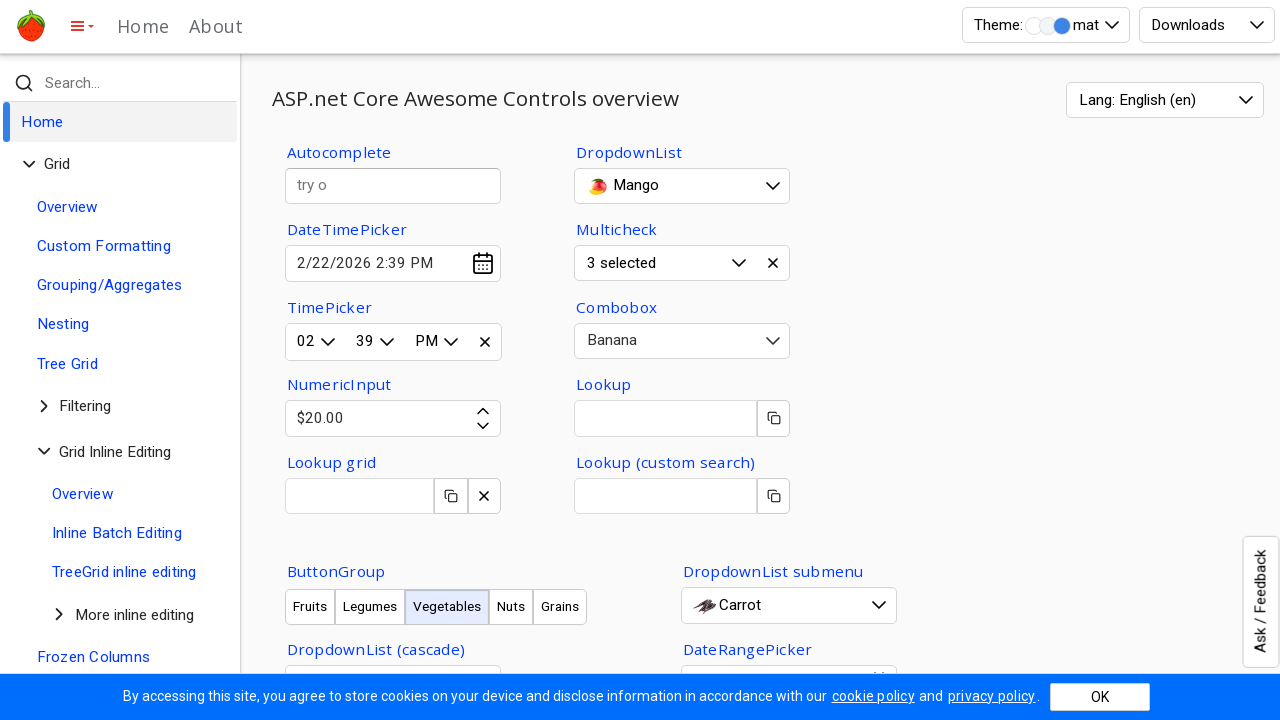

Waited for page to load (2000ms timeout)
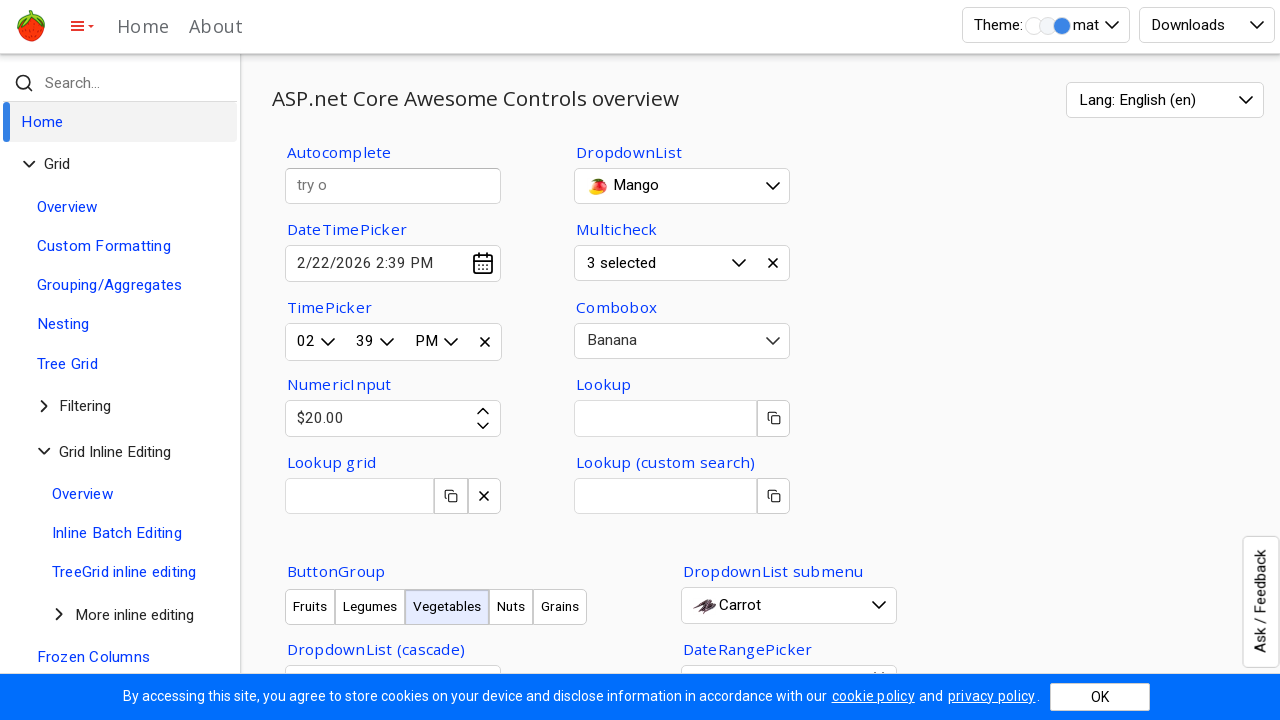

Located Vegetables radio button element
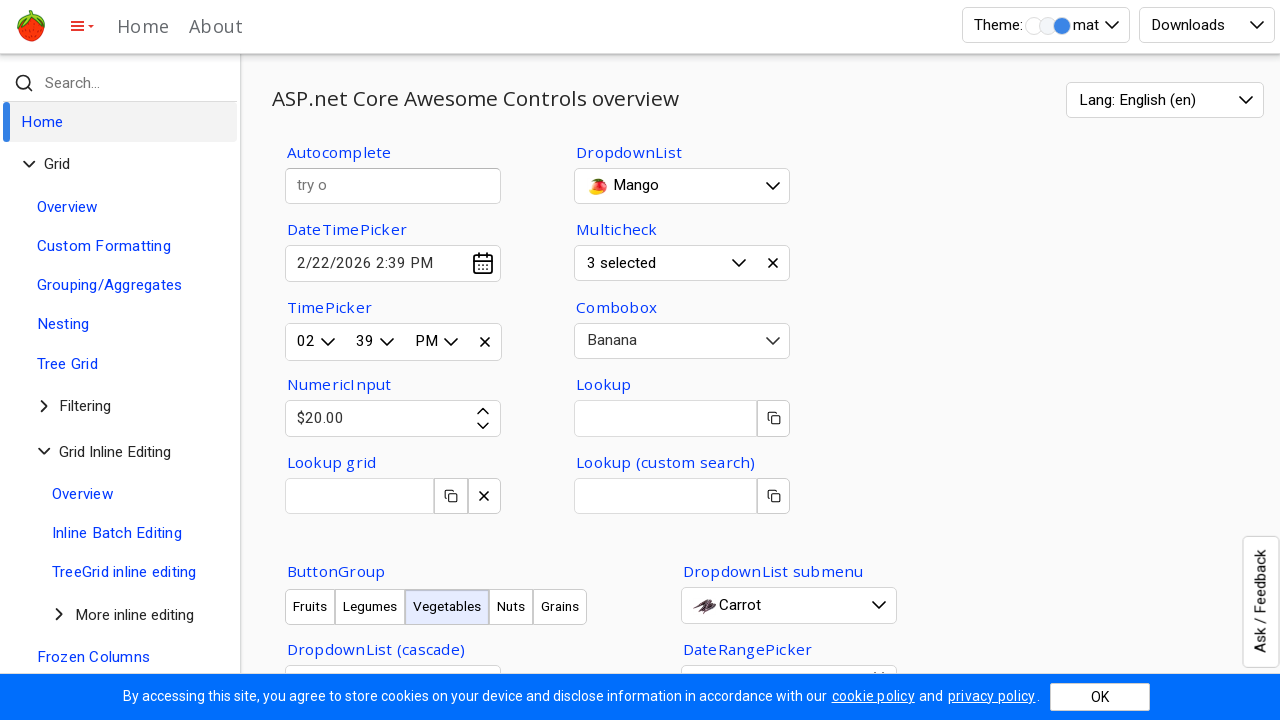

Located Legumes radio button element
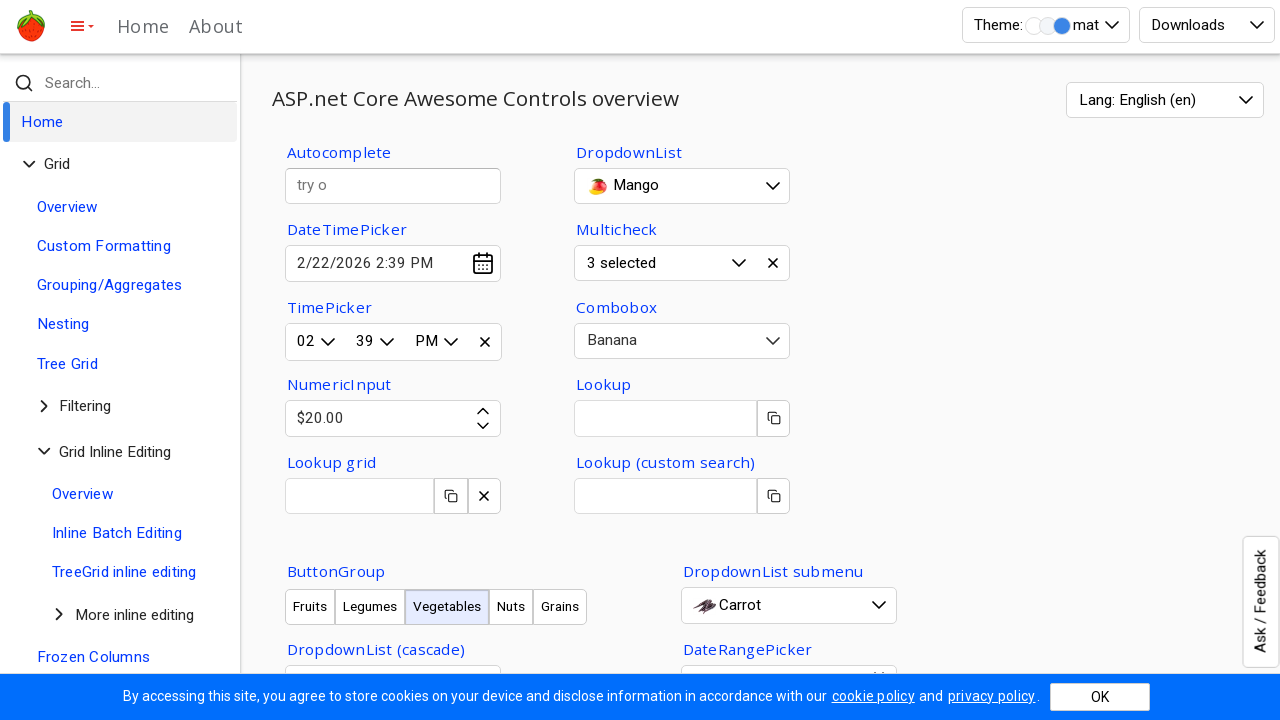

Verified Vegetables radio is selected initially
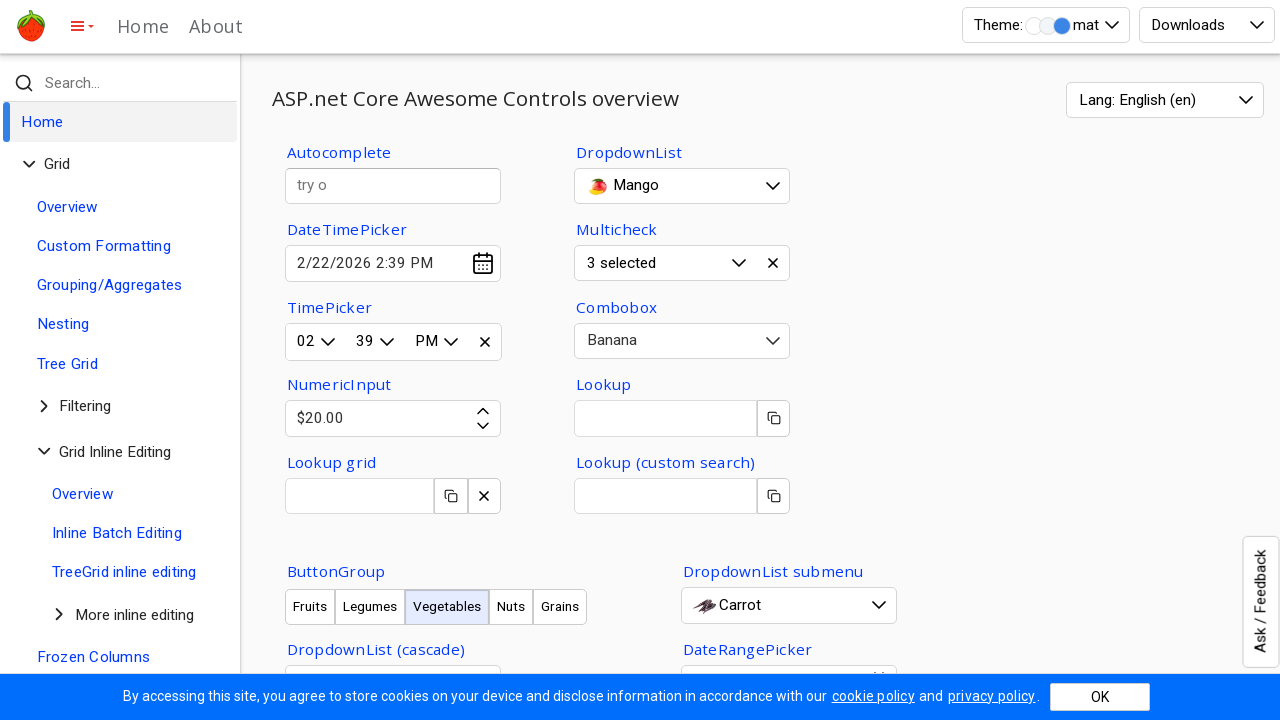

Verified Legumes radio is not selected initially
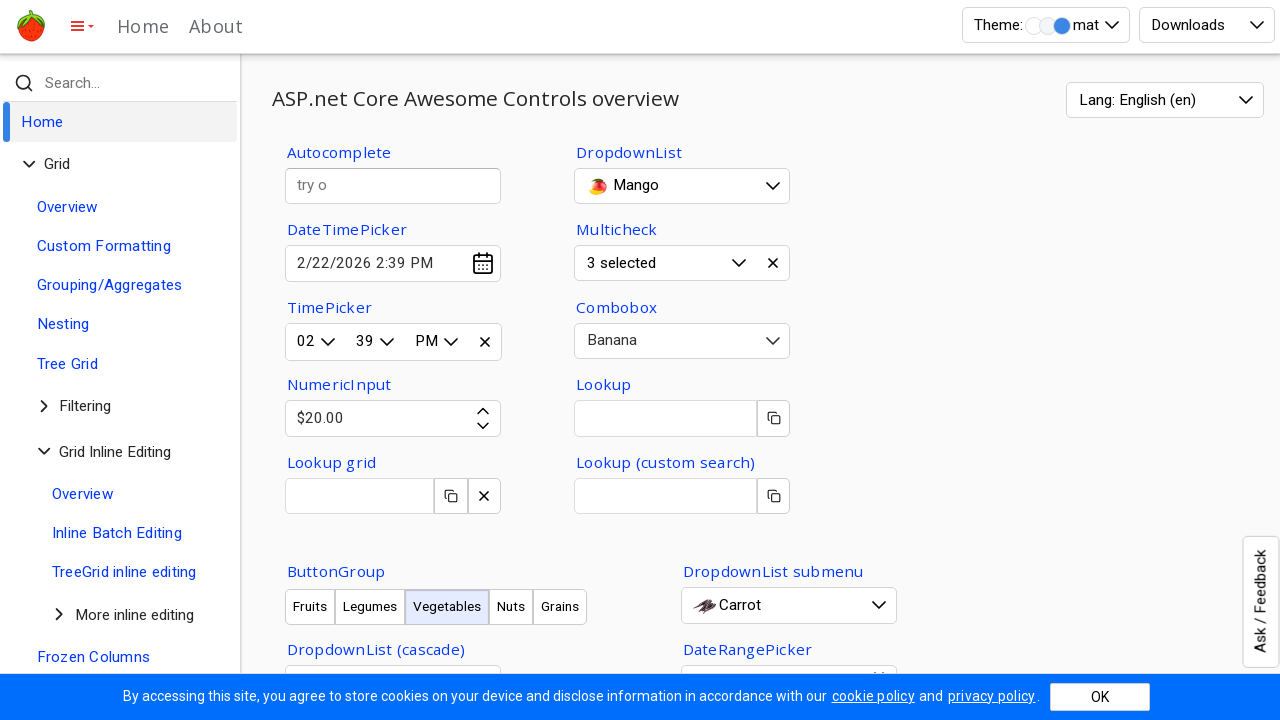

Located Legumes radio button clickable element
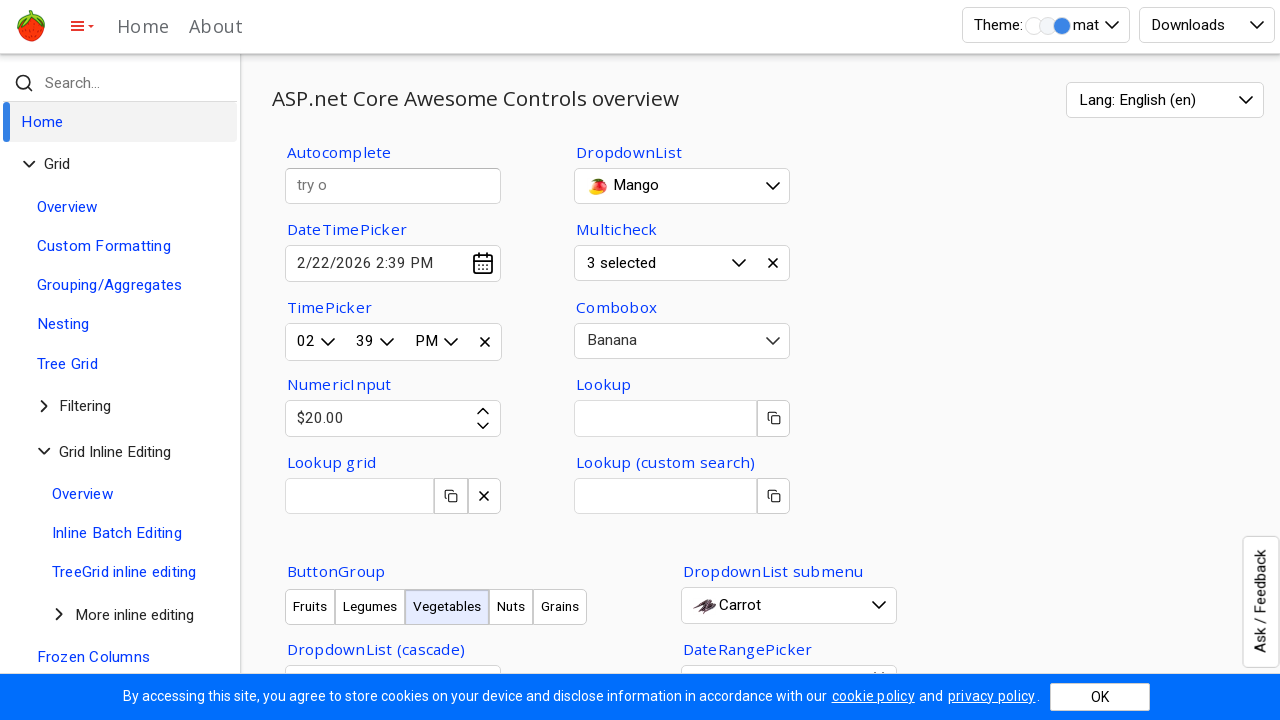

Clicked Legumes radio button at (298, 360) on xpath=//div[text()='Legumes']/../div[1]
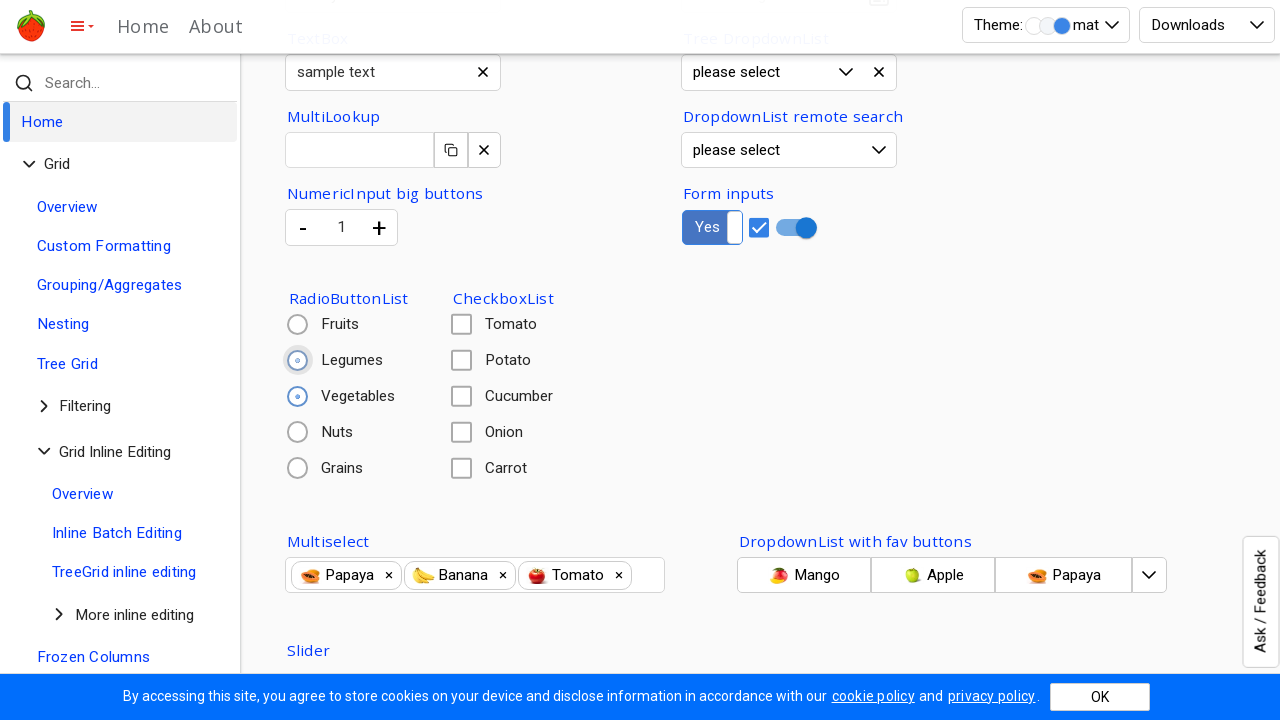

Verified Legumes radio is now selected after click
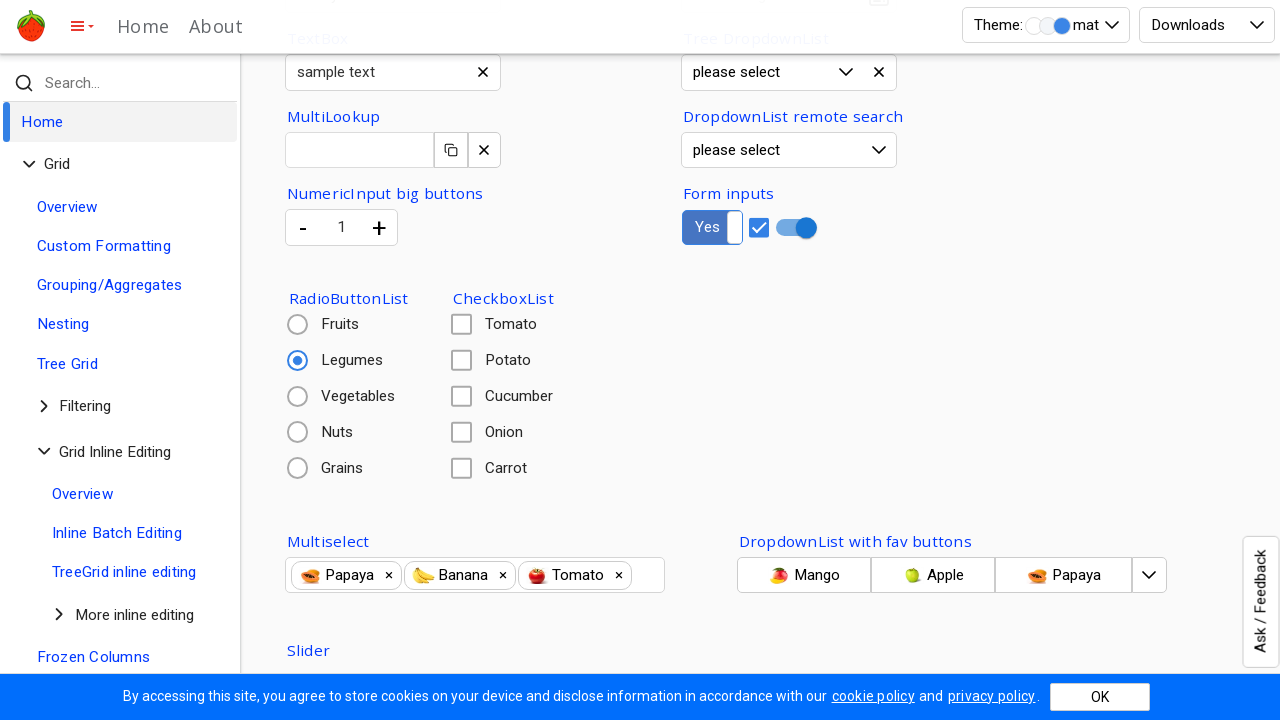

Verified Vegetables radio is no longer selected
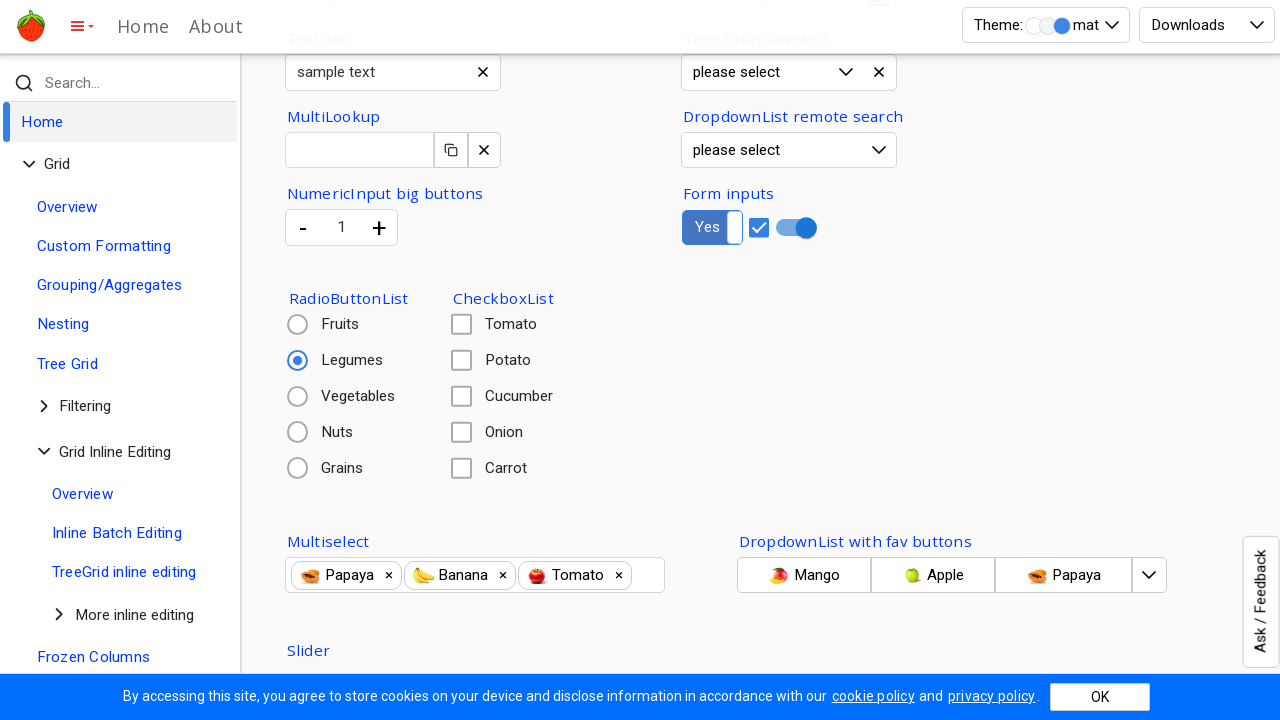

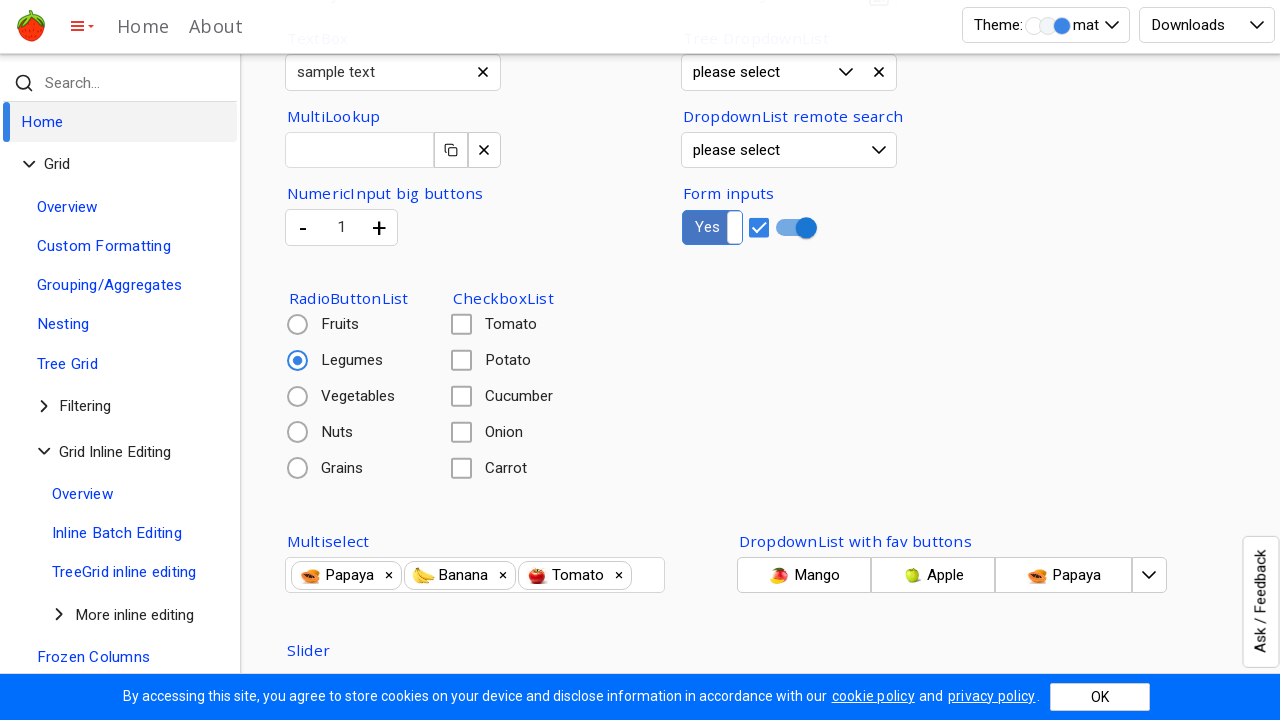